Tests link functionality by counting links in different page sections, opening footer column links in new tabs using keyboard shortcuts, and iterating through opened windows to verify navigation

Starting URL: https://rahulshettyacademy.com/AutomationPractice/

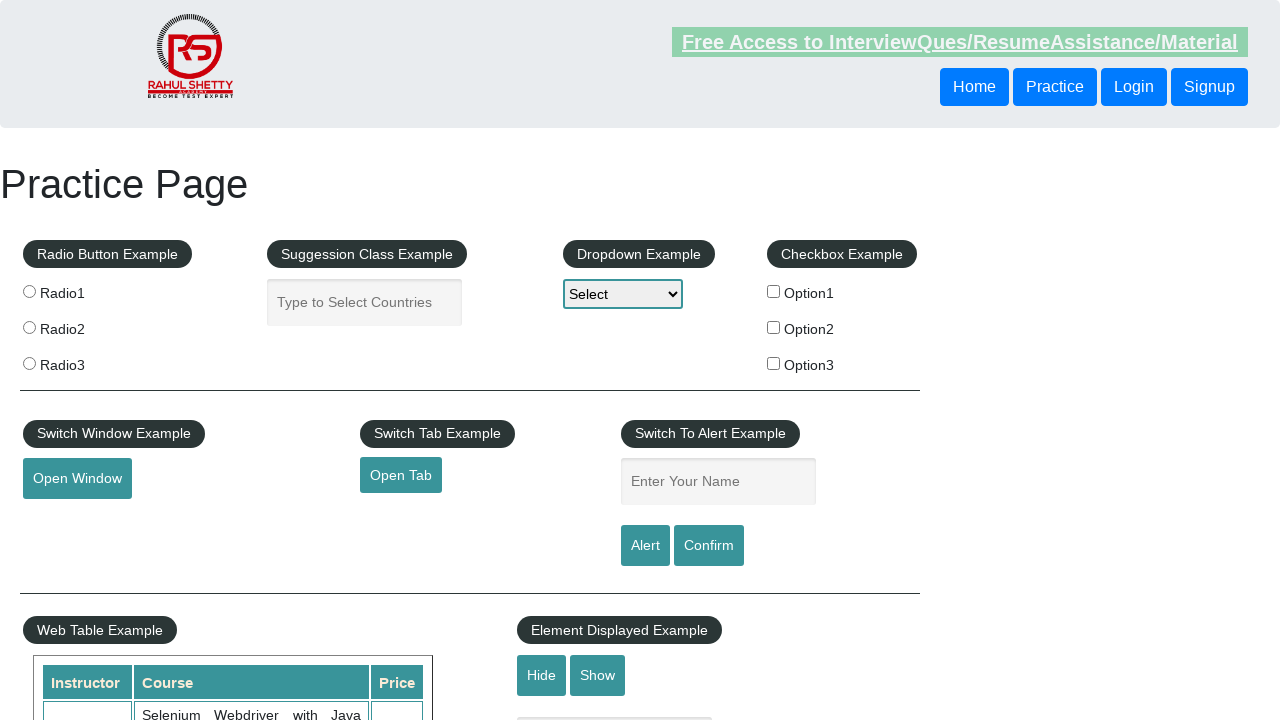

Navigated to AutomationPractice page
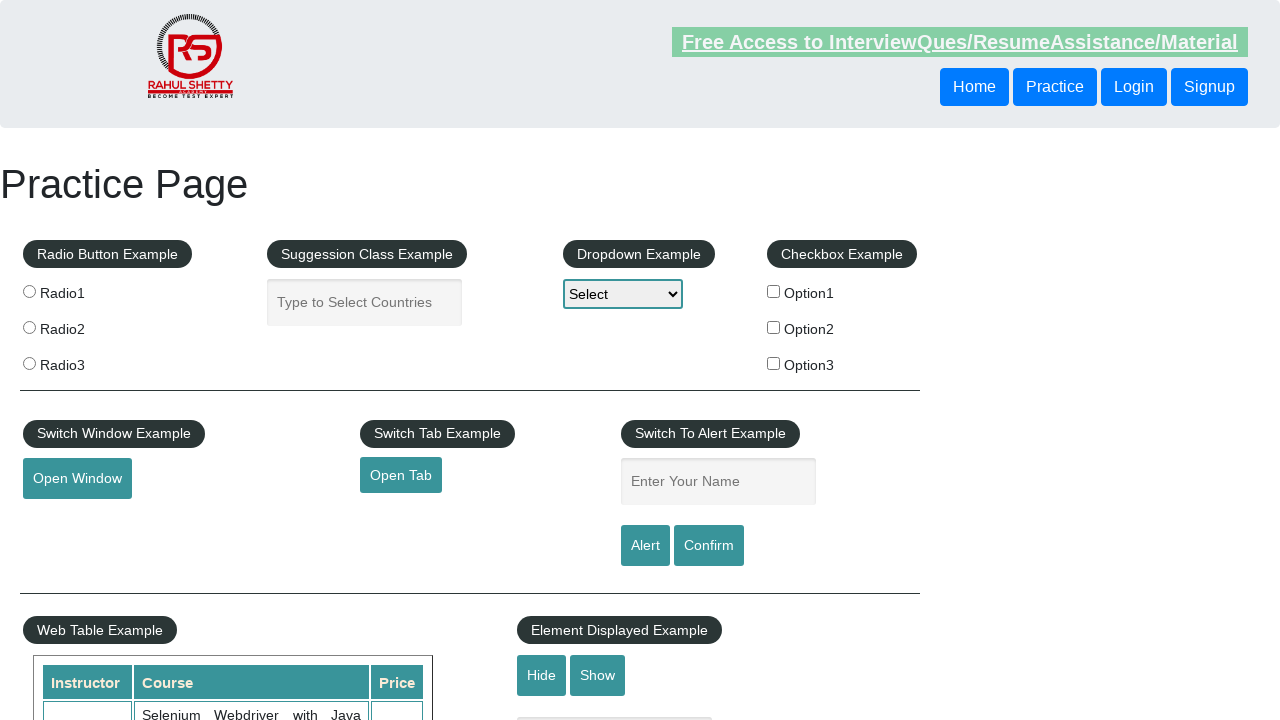

Counted total links on page: 27
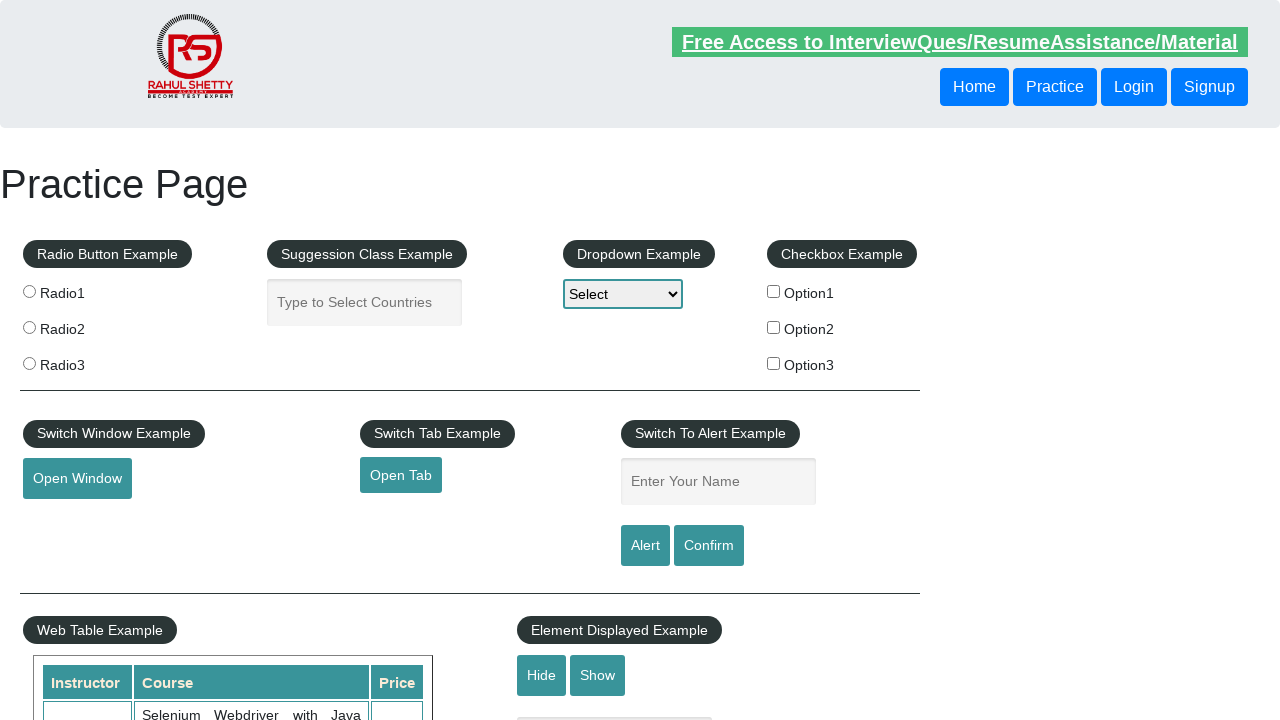

Located footer section with id 'gf-BIG'
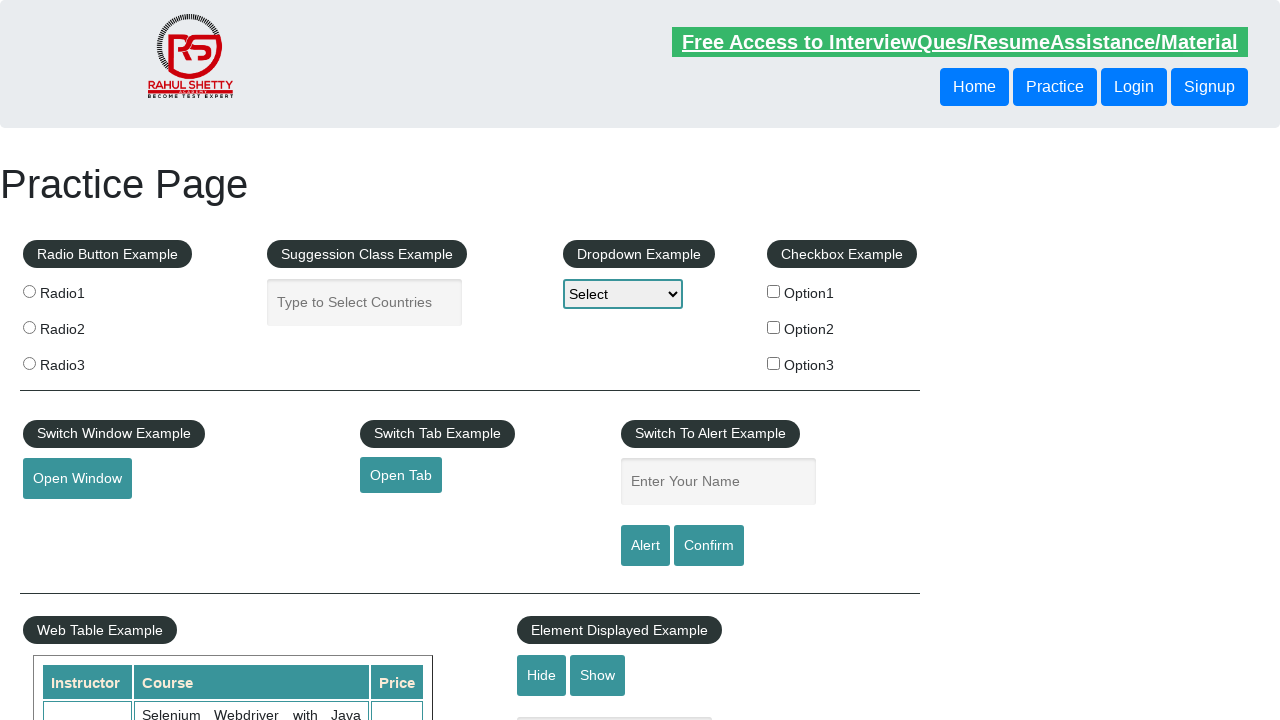

Counted links in footer section: 20
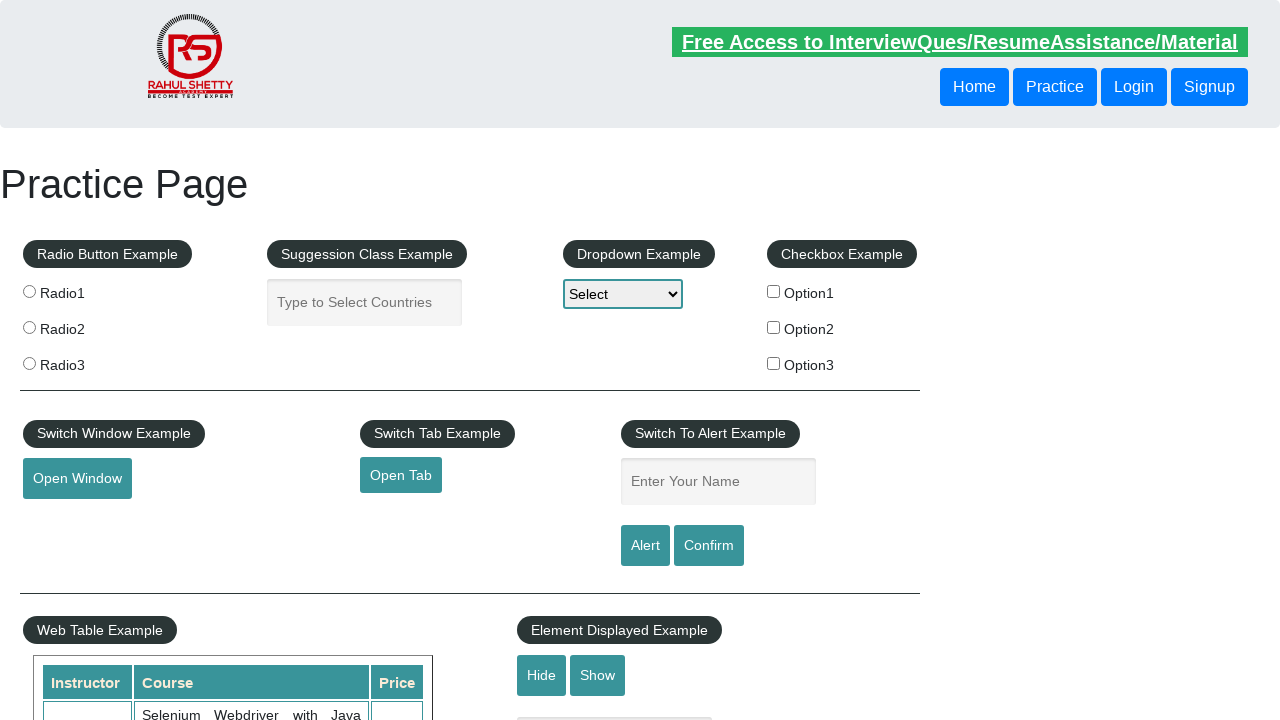

Located first column of footer
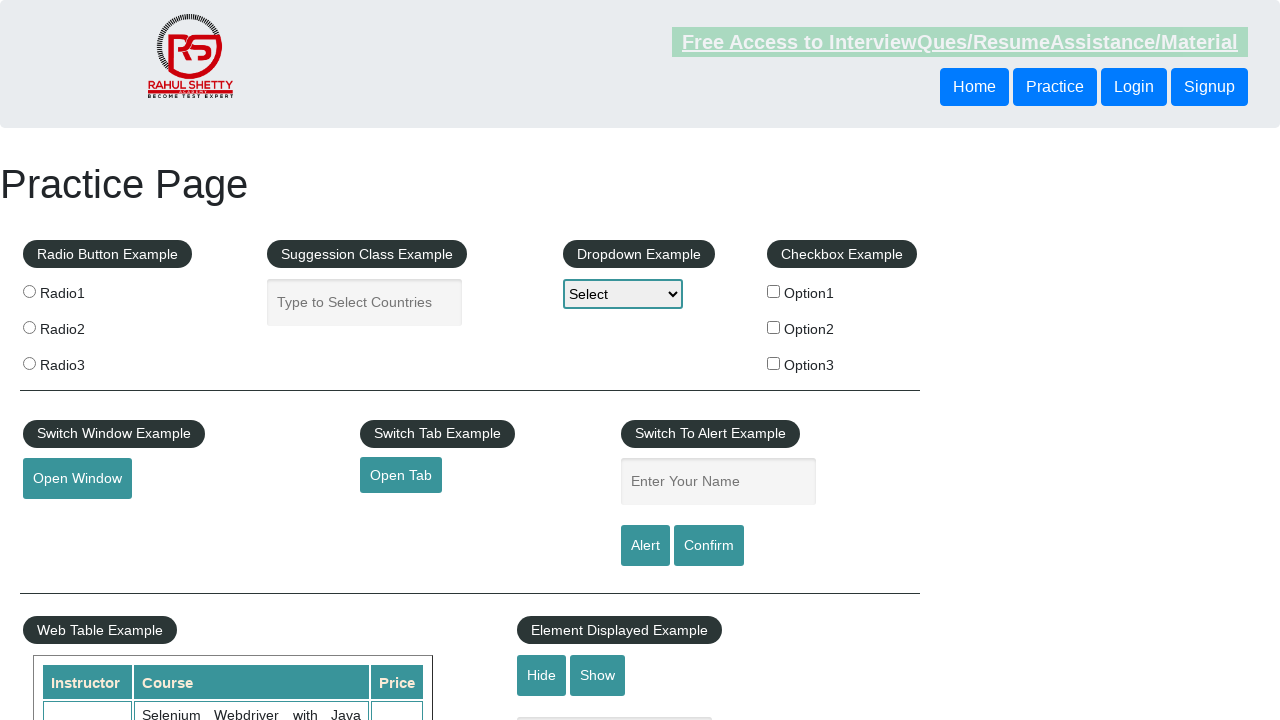

Counted links in first footer column: 5
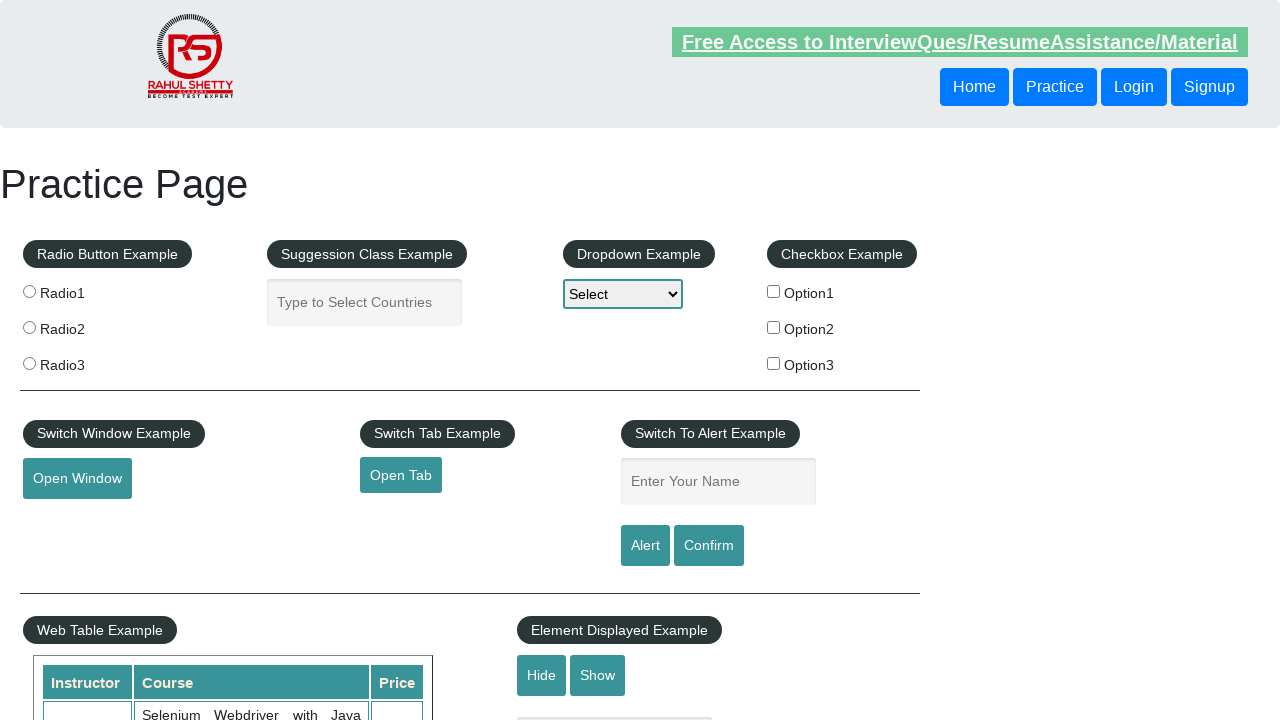

Located link 1 in first footer column
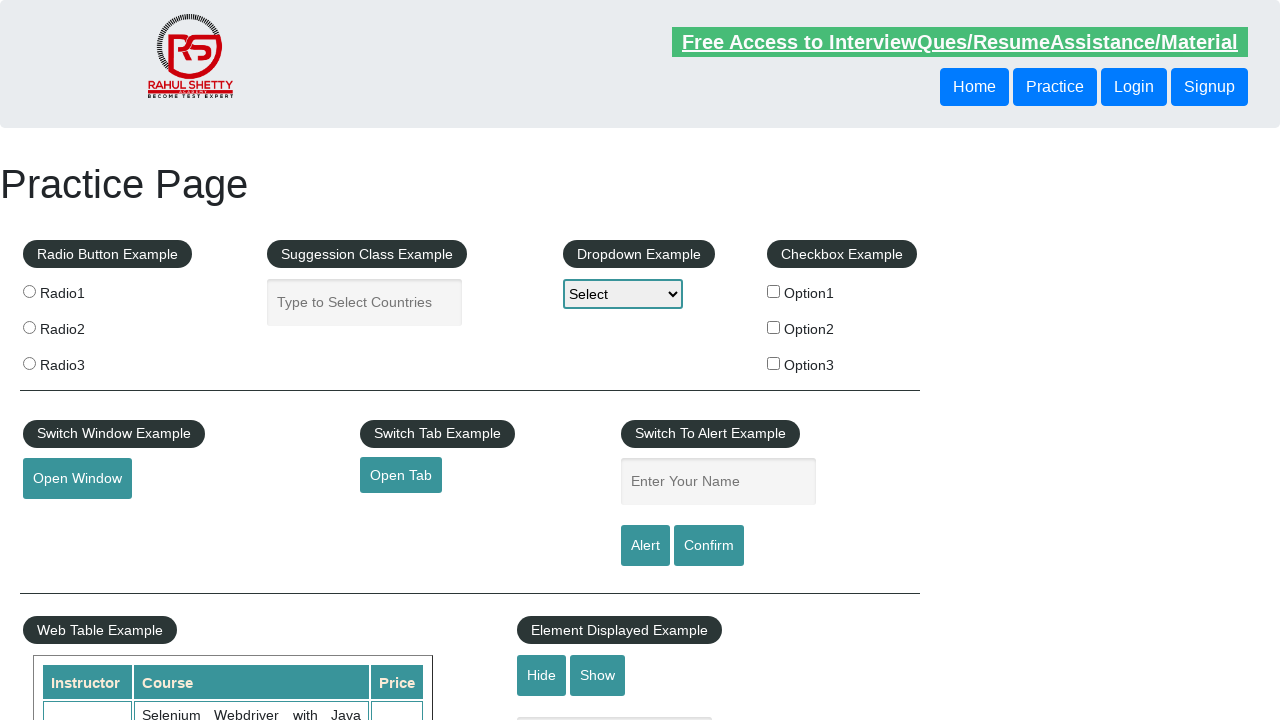

Opened link 1 in new tab using Ctrl+Click at (68, 520) on #gf-BIG >> (//table/tbody/tr/td/ul)[1] >> a >> nth=1
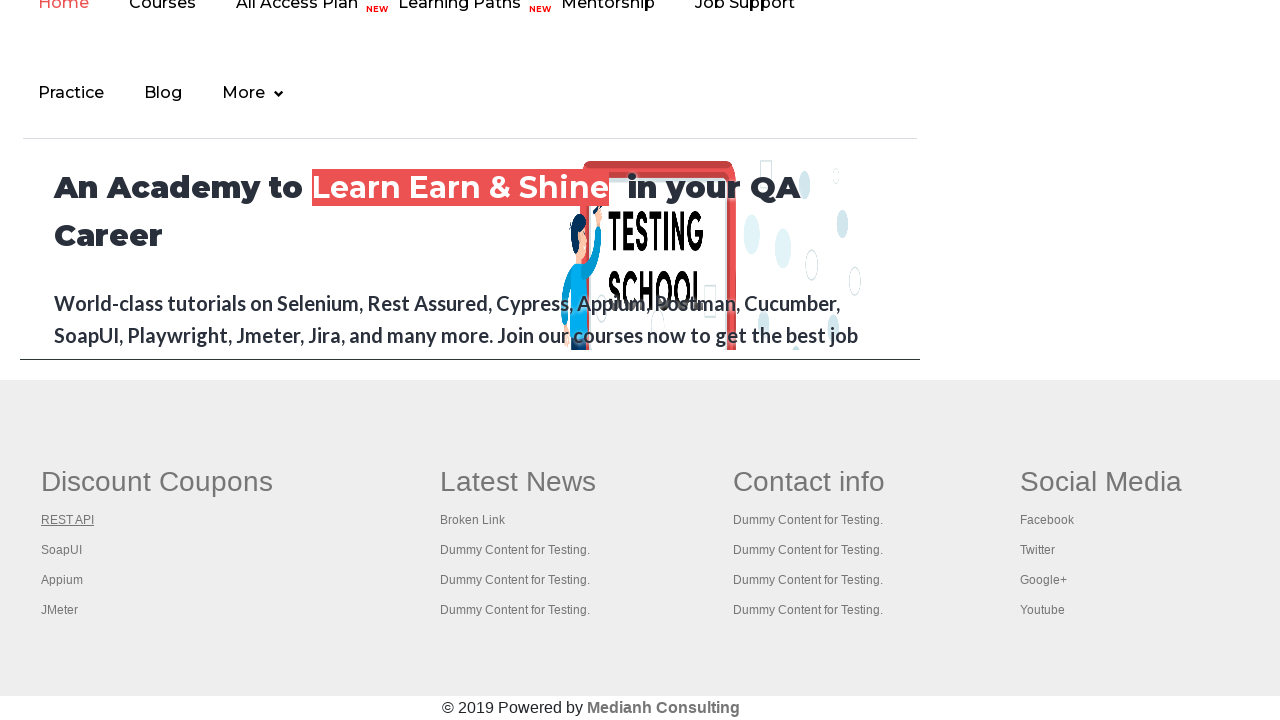

Located link 2 in first footer column
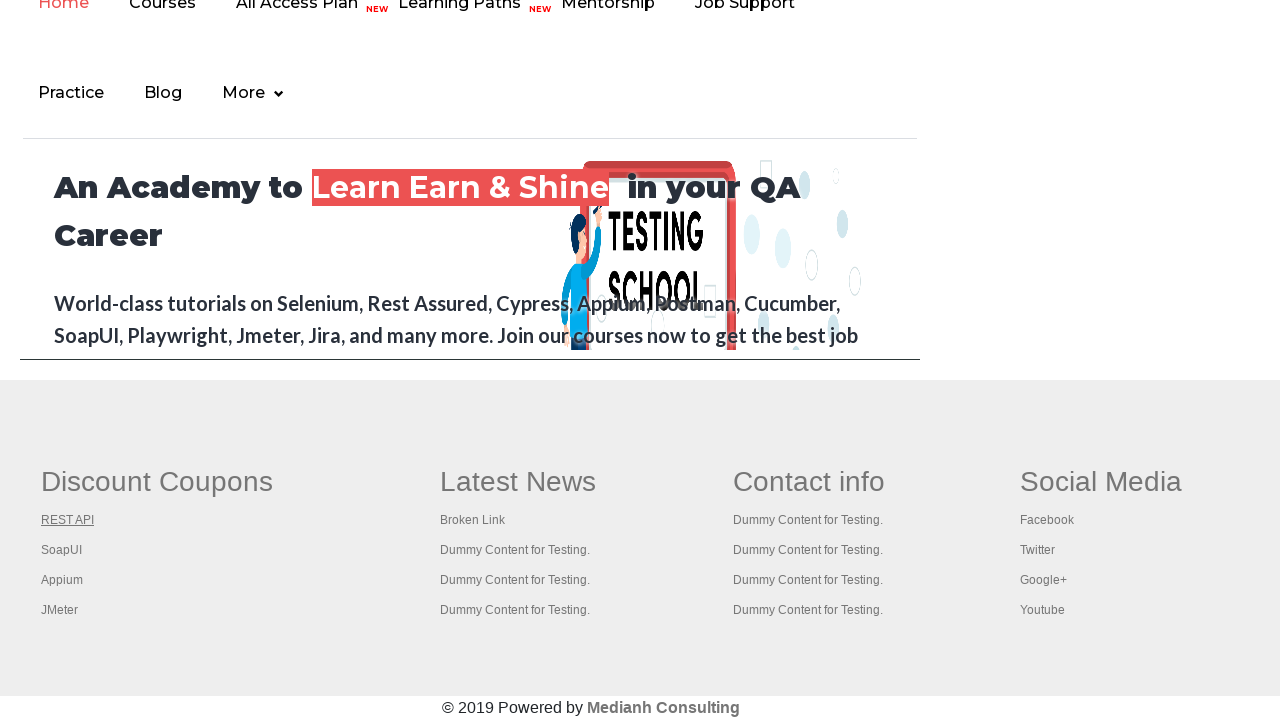

Opened link 2 in new tab using Ctrl+Click at (62, 550) on #gf-BIG >> (//table/tbody/tr/td/ul)[1] >> a >> nth=2
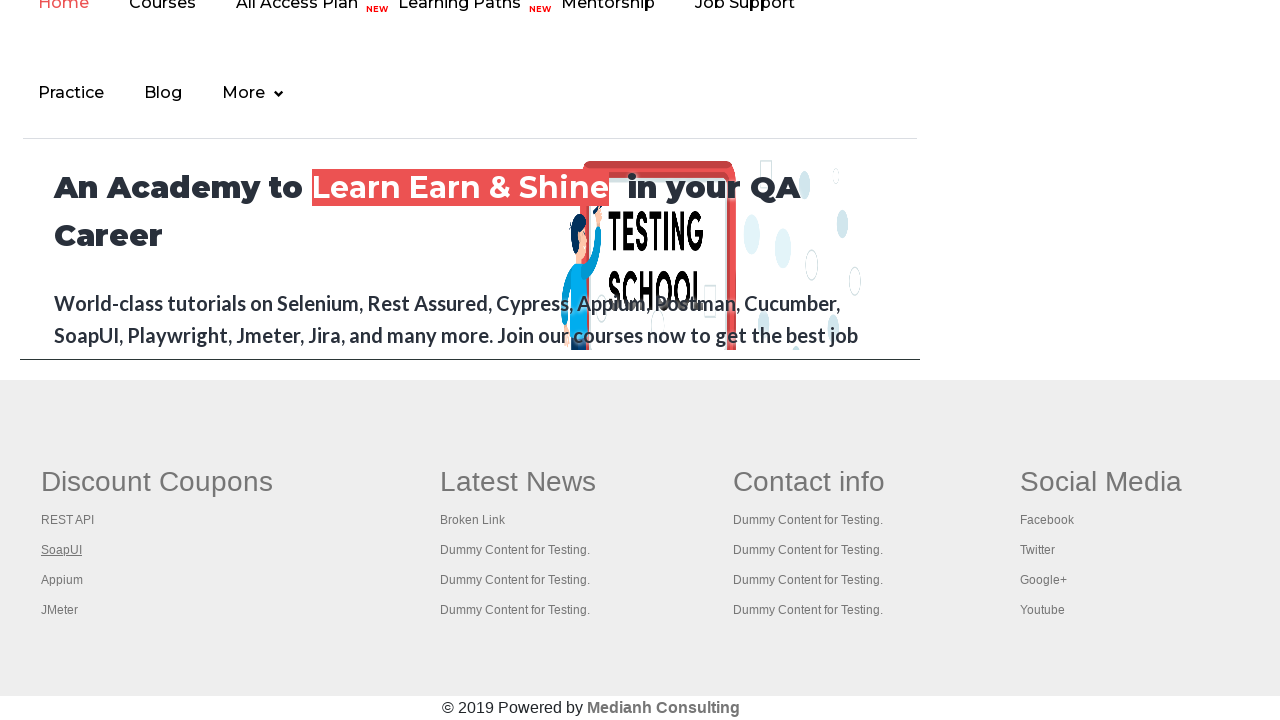

Located link 3 in first footer column
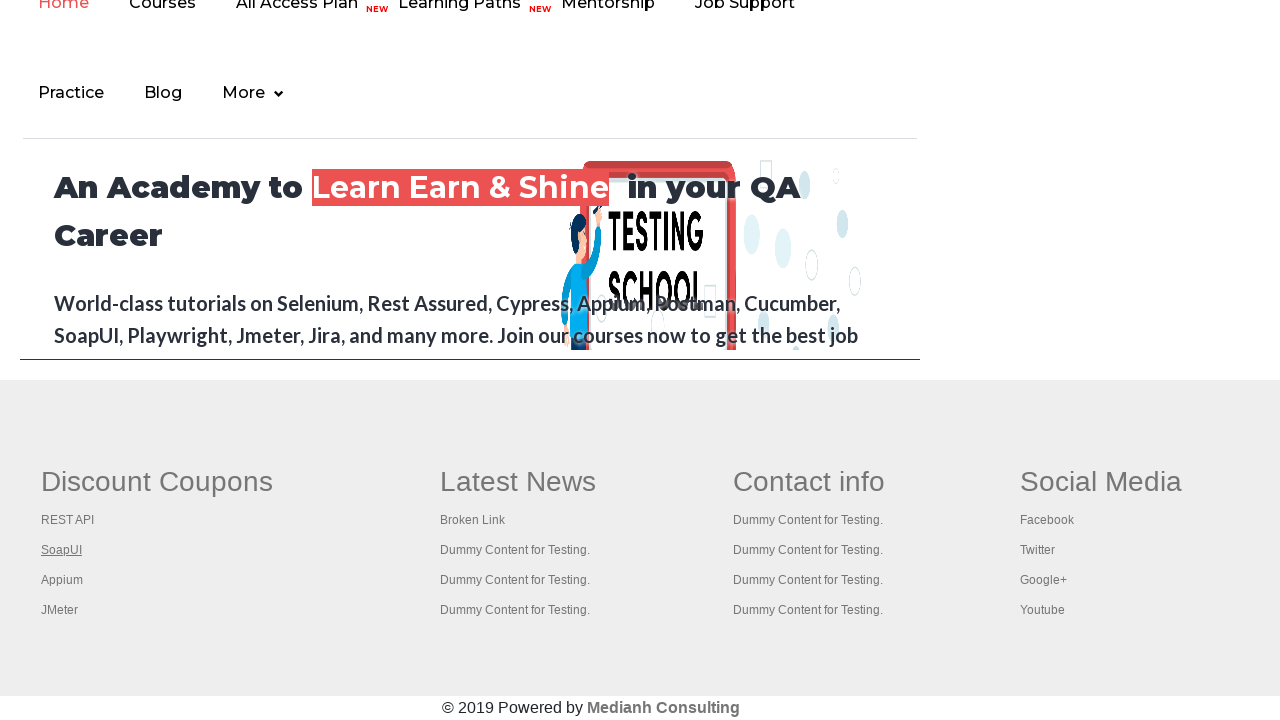

Opened link 3 in new tab using Ctrl+Click at (62, 580) on #gf-BIG >> (//table/tbody/tr/td/ul)[1] >> a >> nth=3
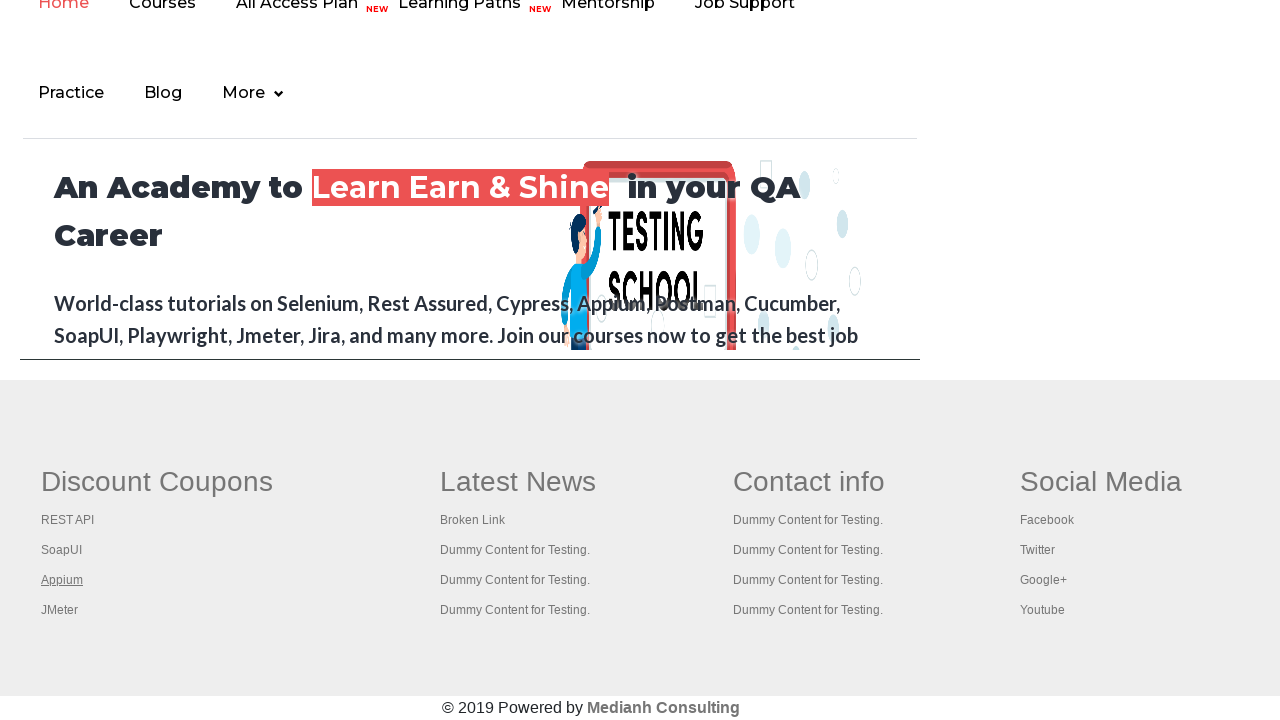

Located link 4 in first footer column
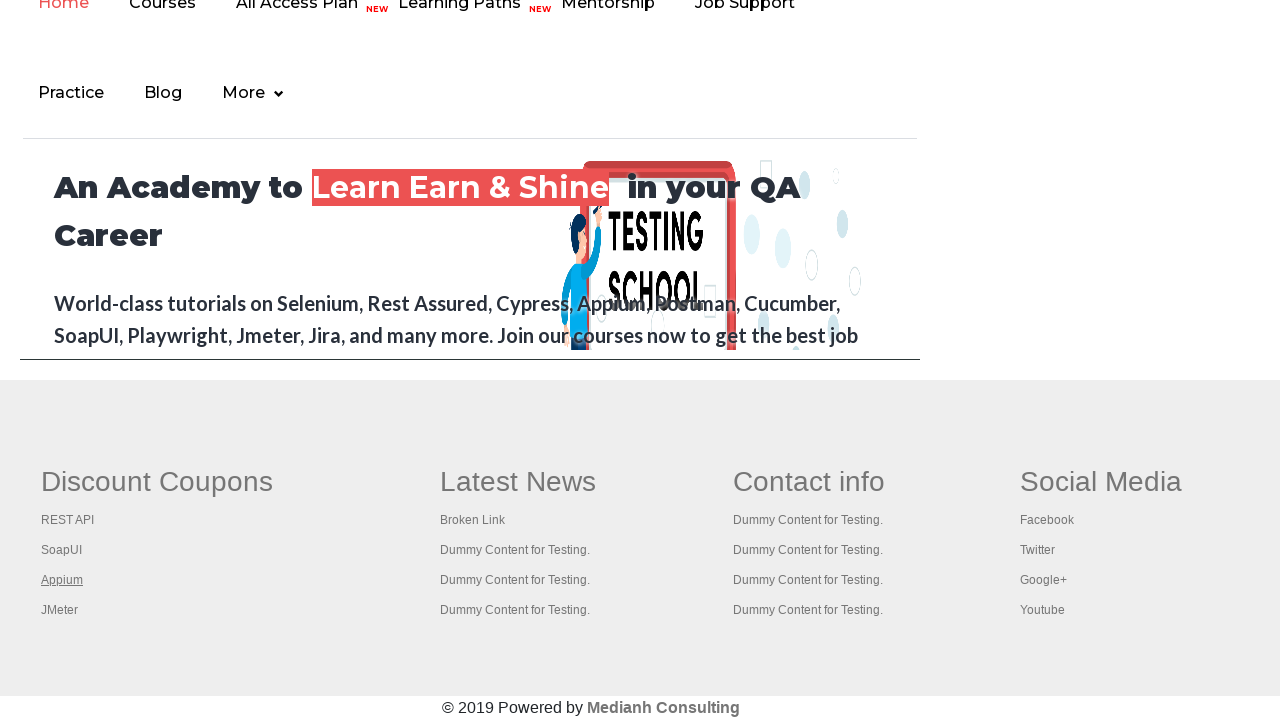

Opened link 4 in new tab using Ctrl+Click at (60, 610) on #gf-BIG >> (//table/tbody/tr/td/ul)[1] >> a >> nth=4
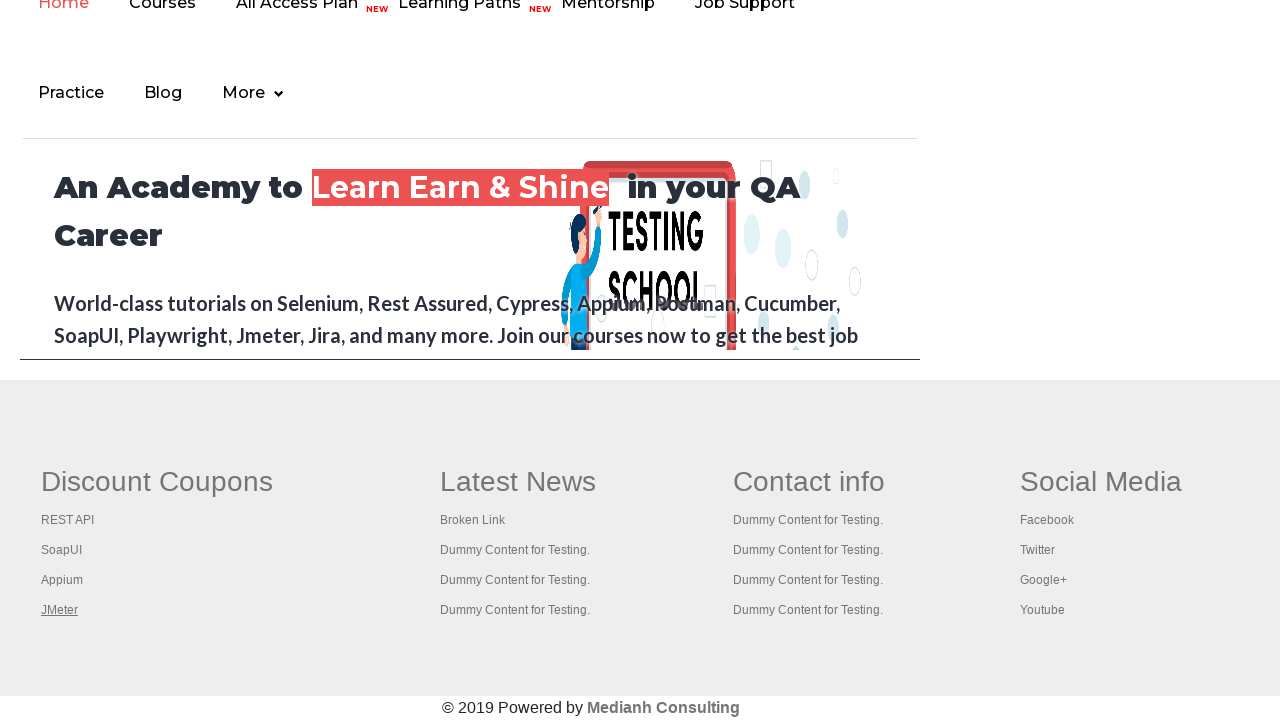

Retrieved all open pages/tabs: 5 pages found
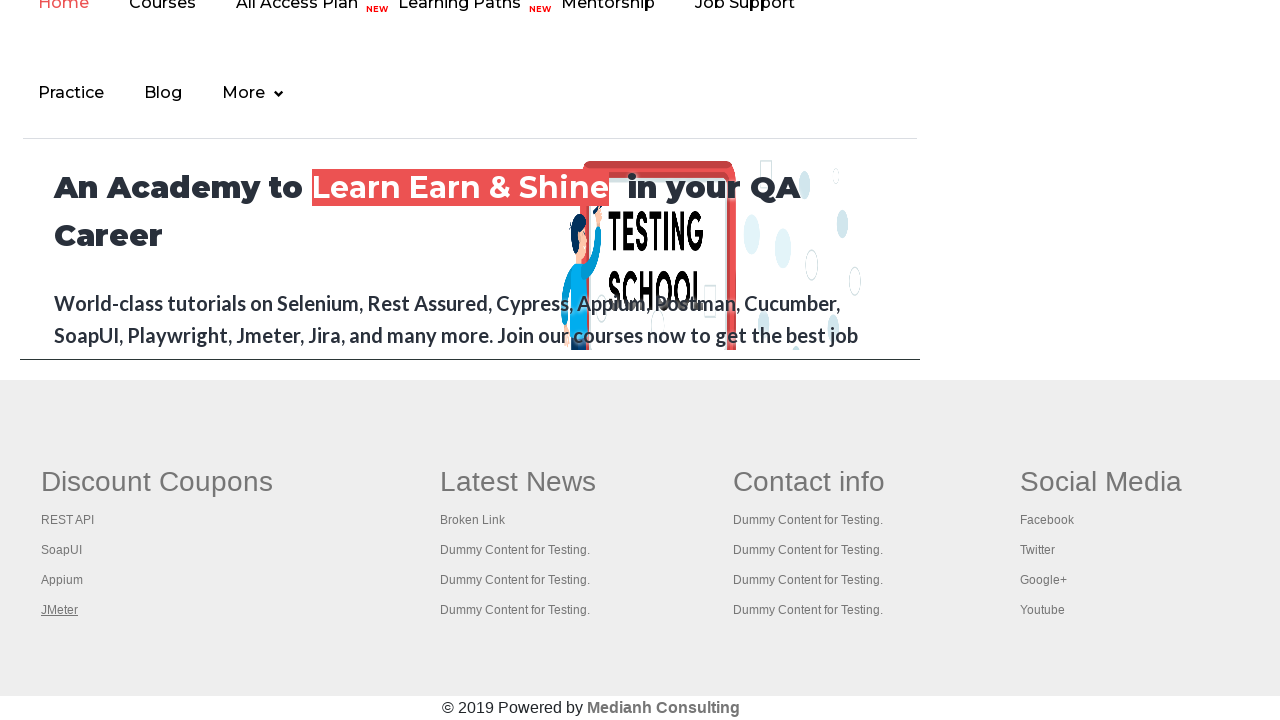

Brought page to front
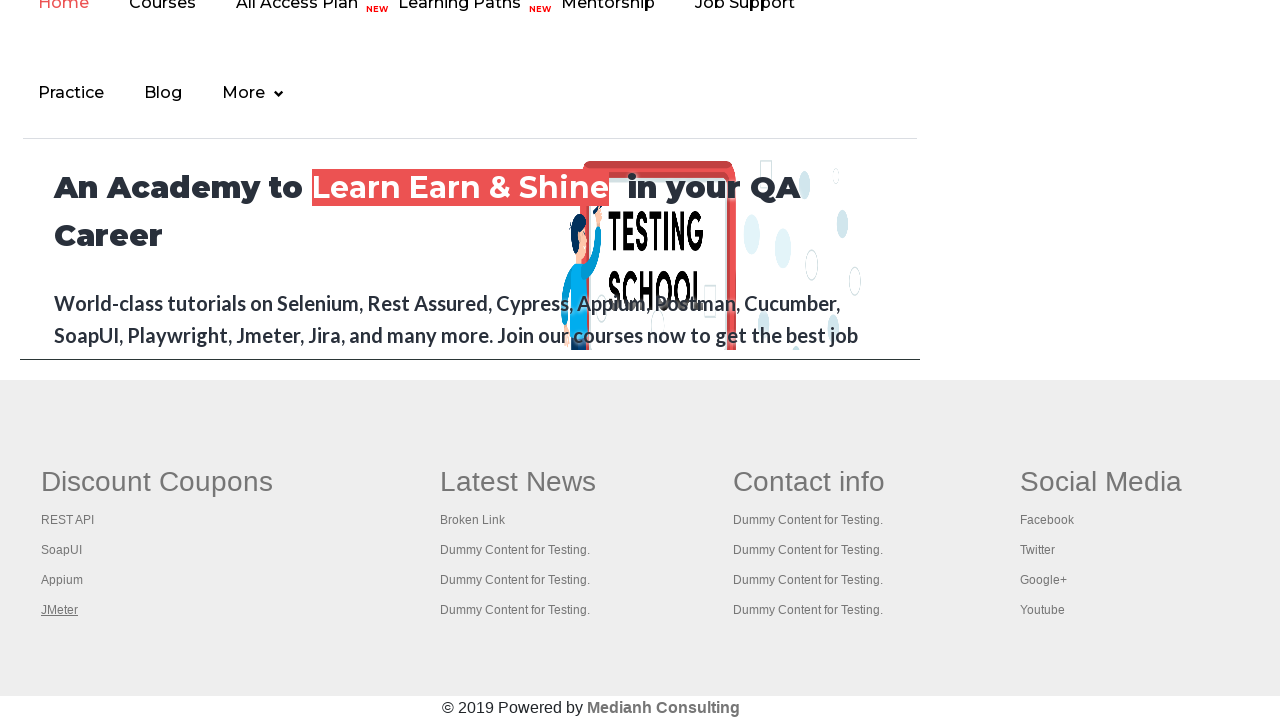

Retrieved page title: Practice Page
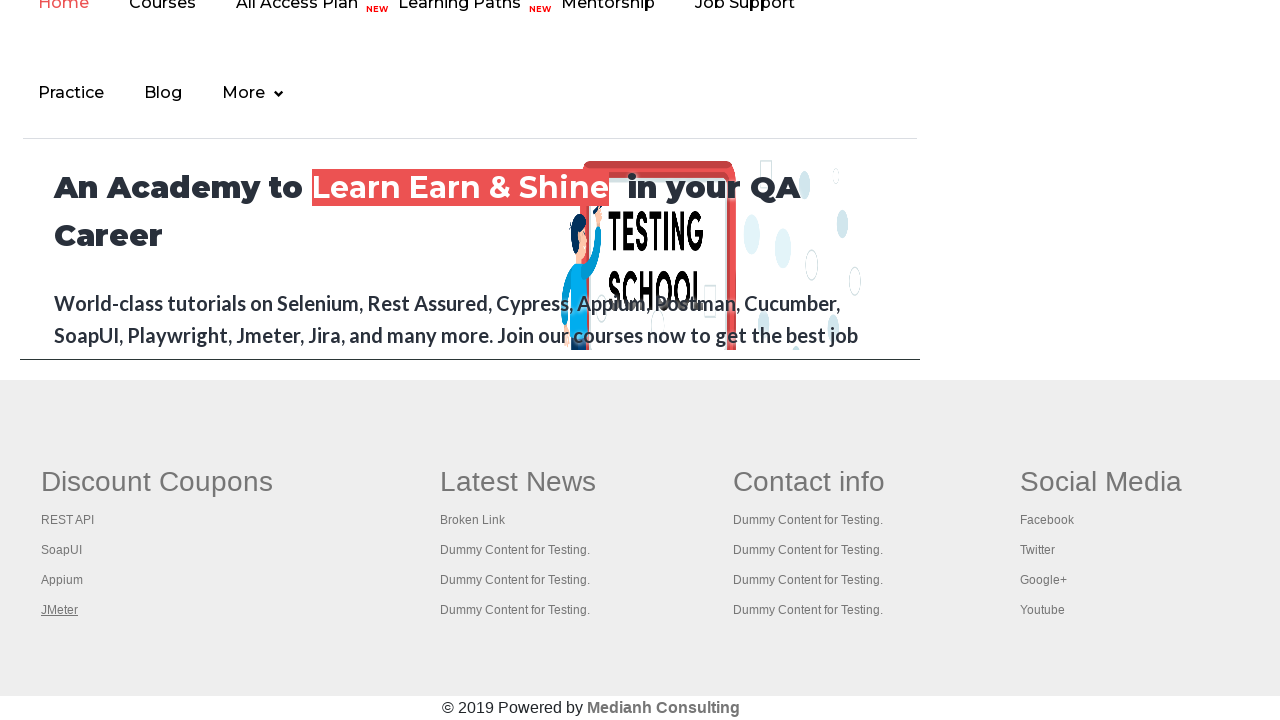

Brought page to front
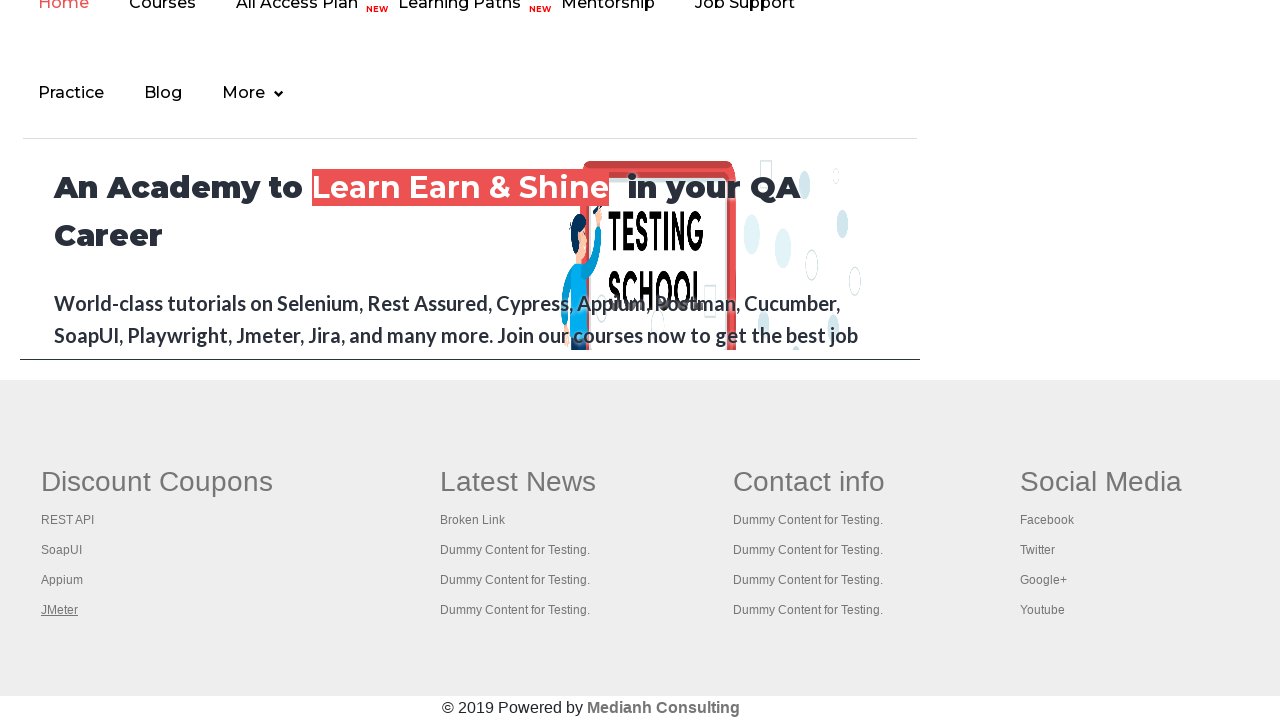

Retrieved page title: REST API Tutorial
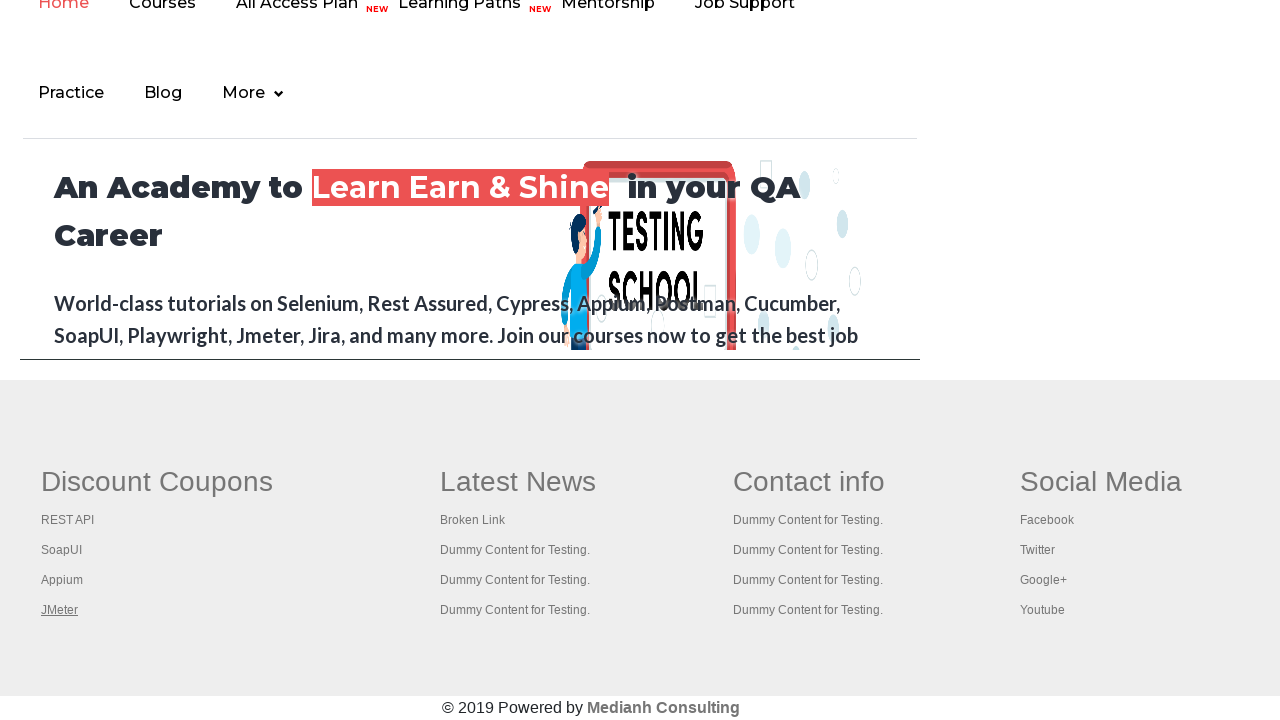

Brought page to front
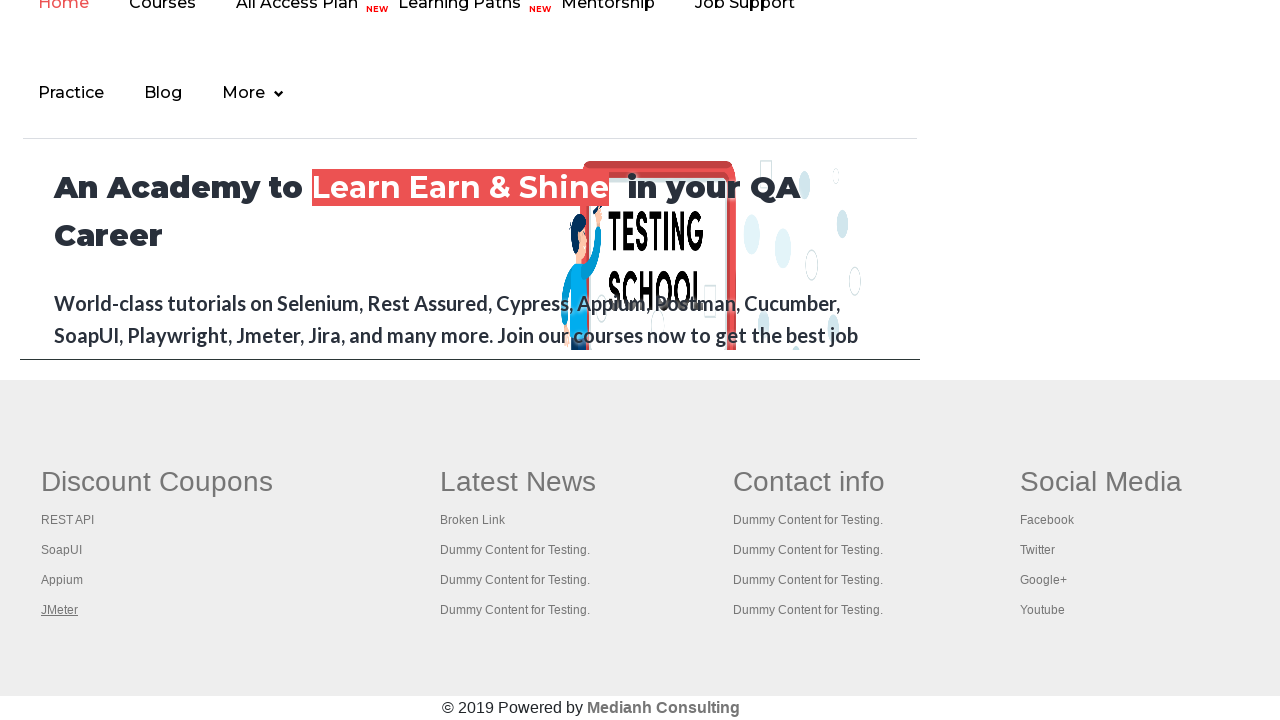

Retrieved page title: The World’s Most Popular API Testing Tool | SoapUI
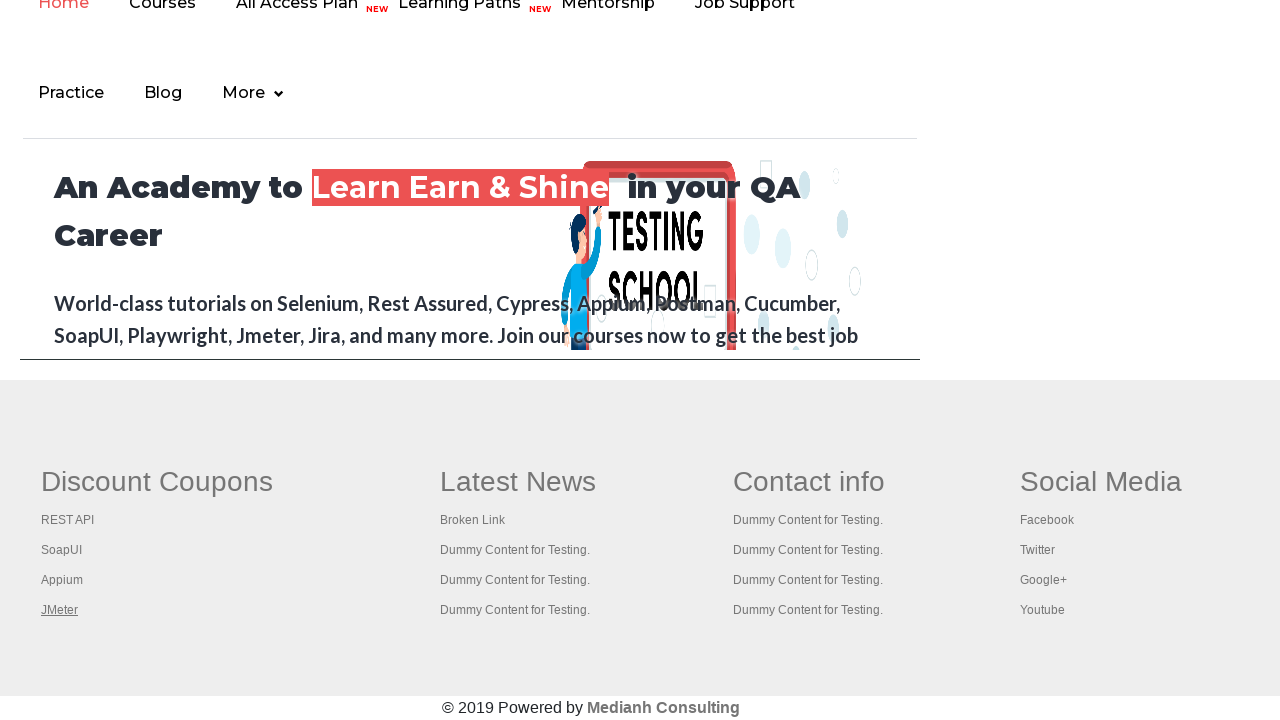

Brought page to front
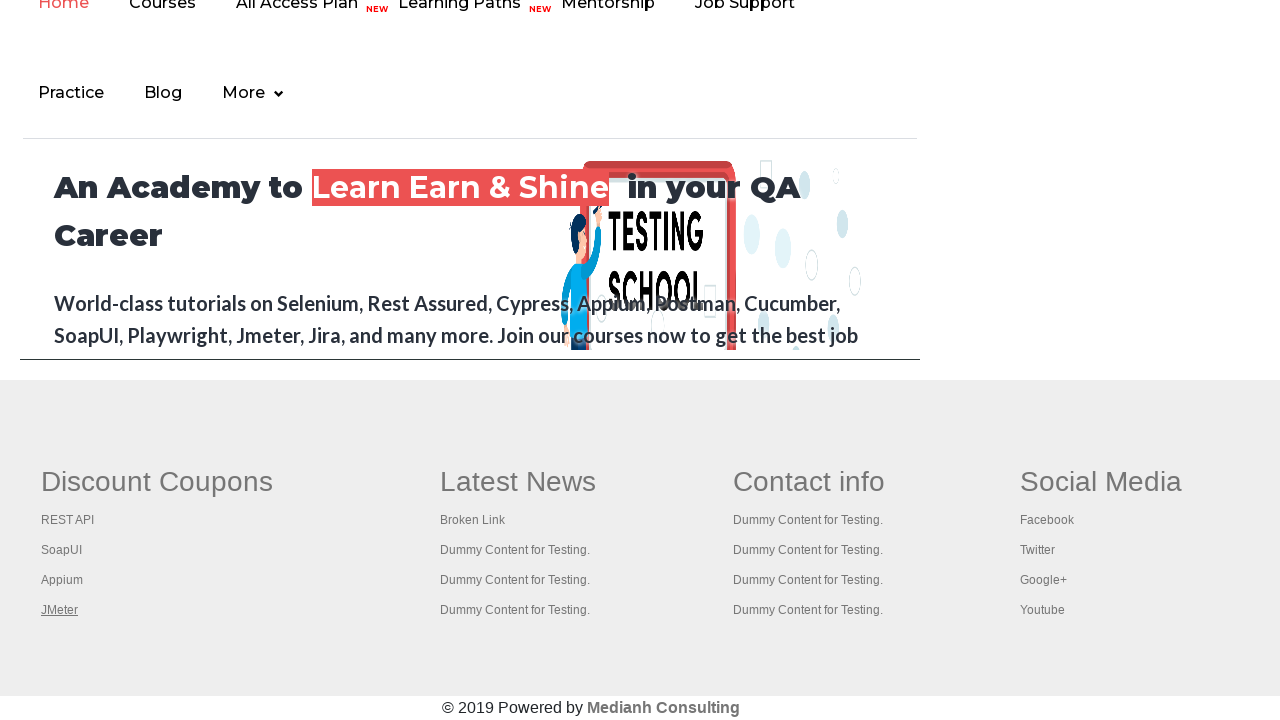

Retrieved page title: Appium tutorial for Mobile Apps testing | RahulShetty Academy | Rahul
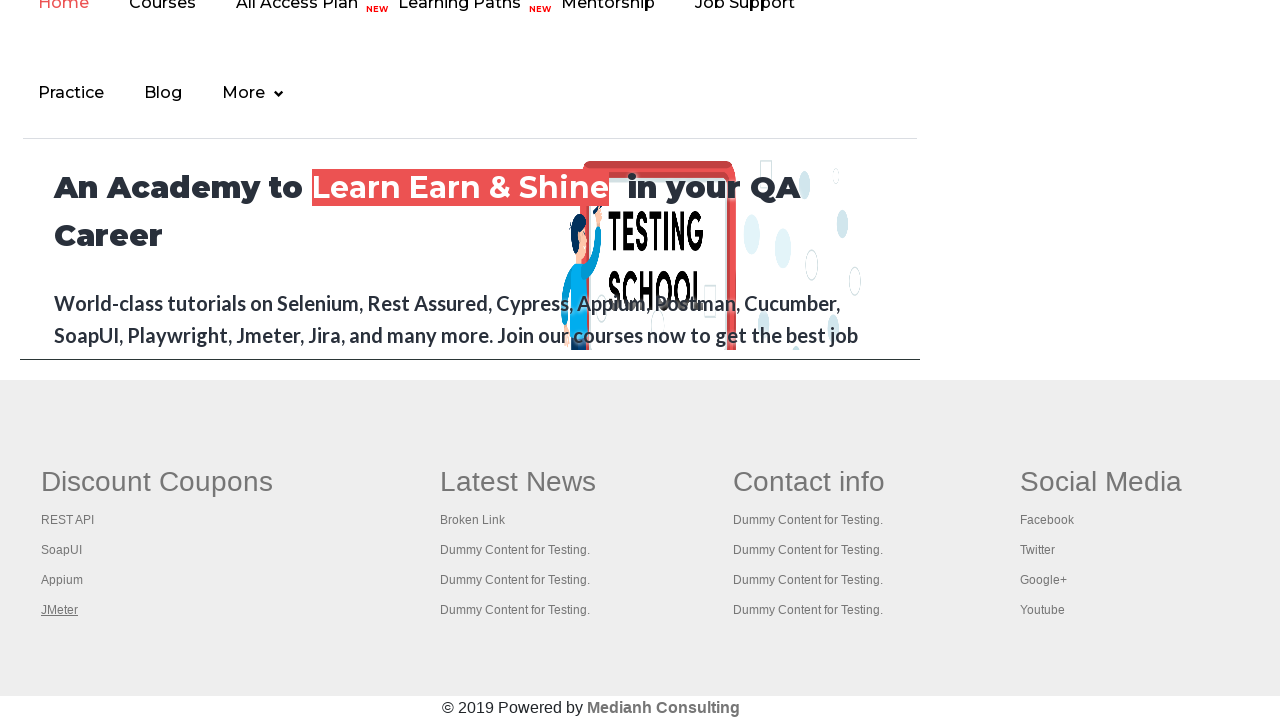

Brought page to front
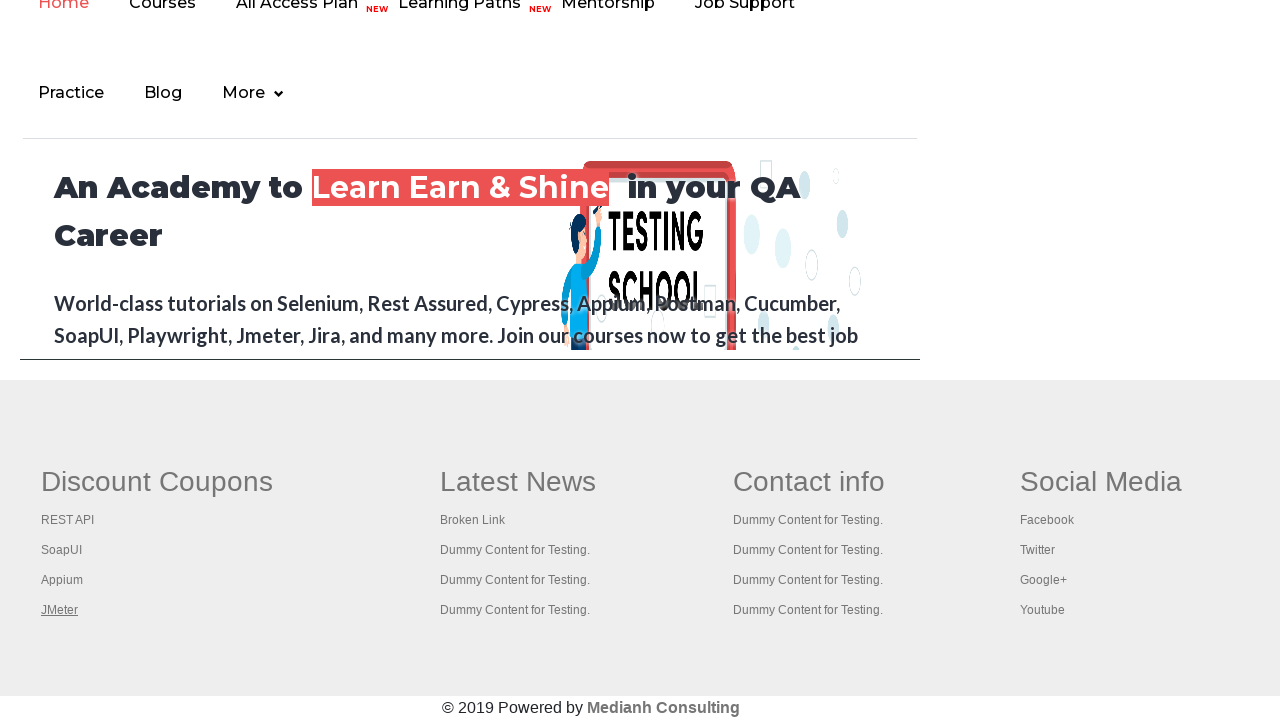

Retrieved page title: Apache JMeter - Apache JMeter™
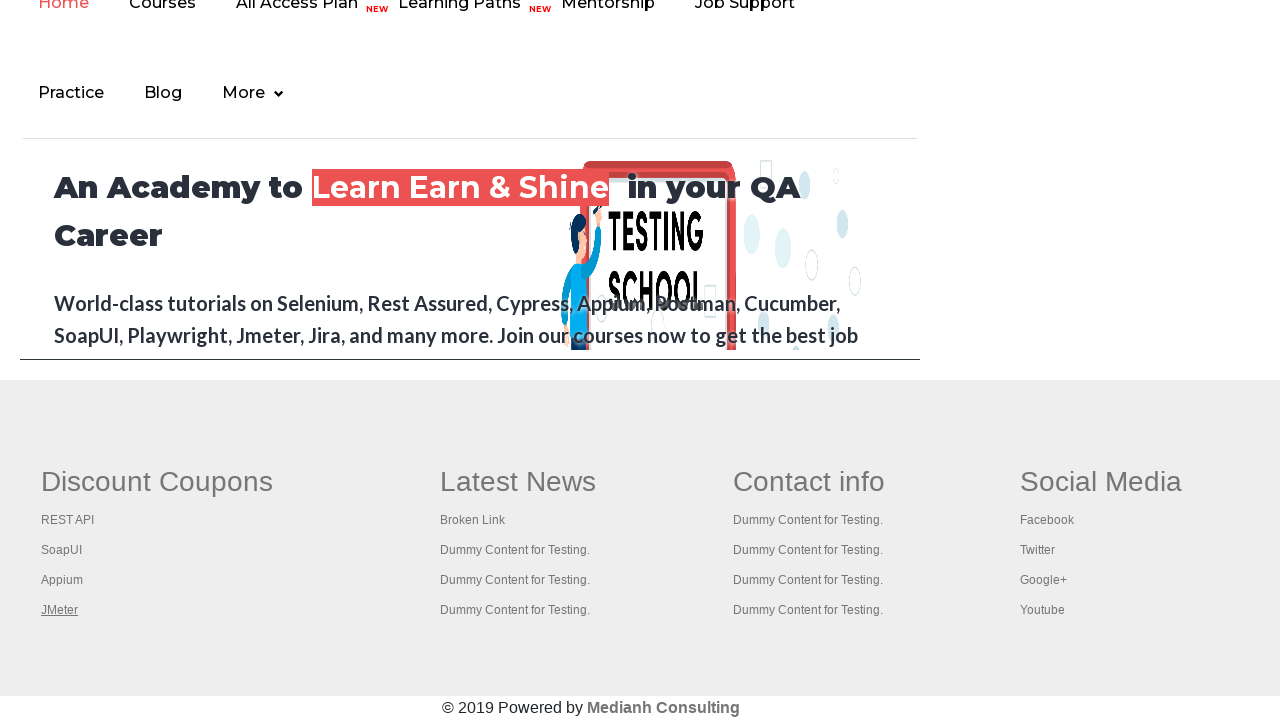

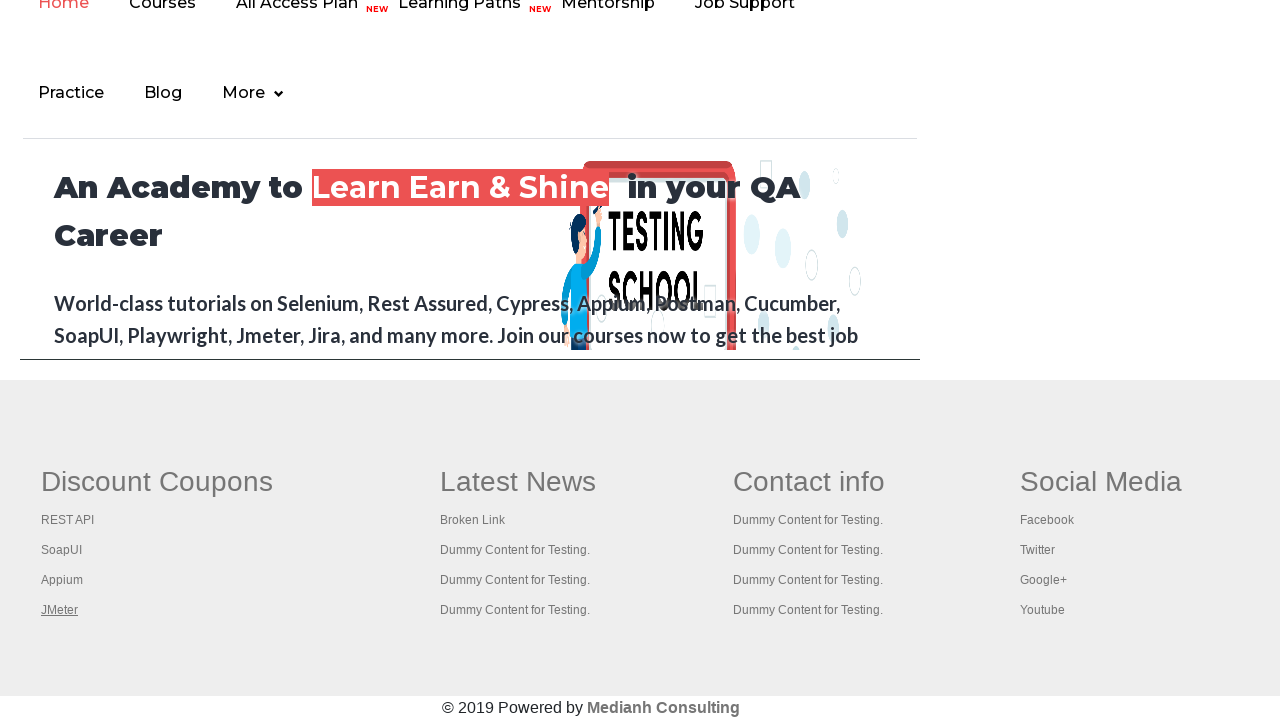